Tests various traditional locator types (name, xpath, id, linkText, partialLinkText, class, css, tag) by verifying elements are visible on Selenium's public test pages for inputs and mouse interaction.

Starting URL: https://www.selenium.dev/selenium/web/inputs.html

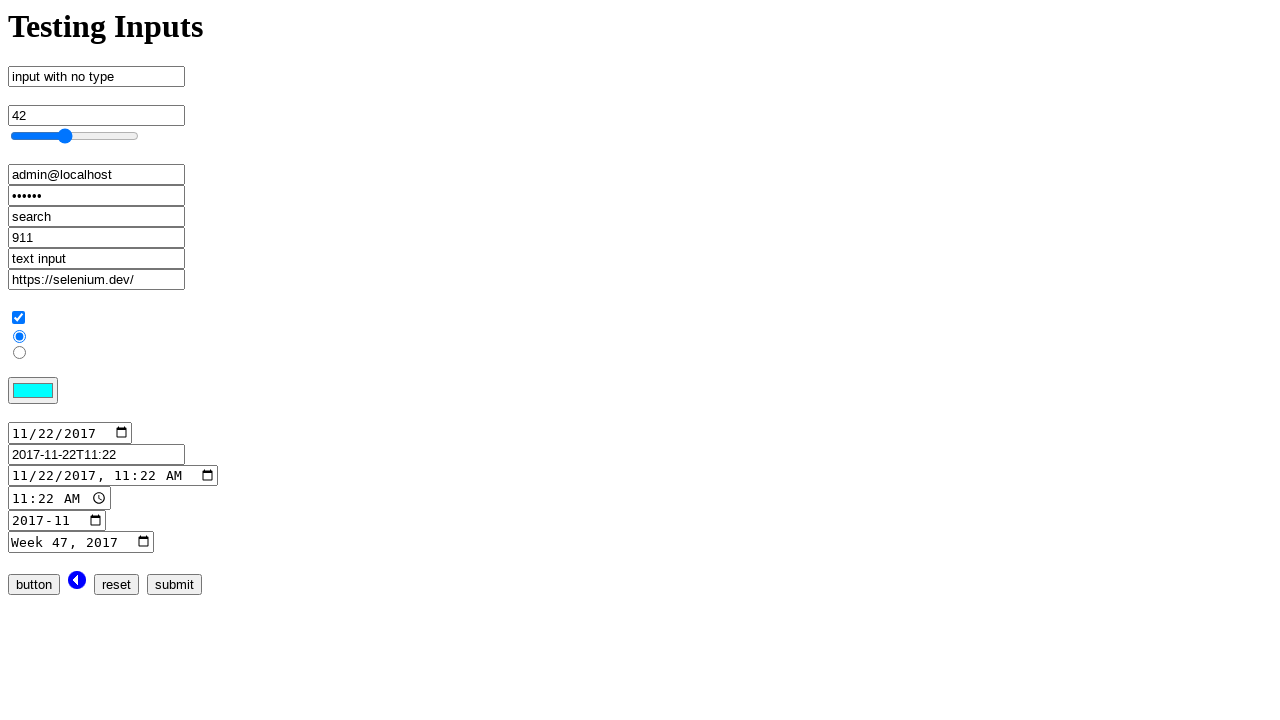

Verified input element with name='no_type' is visible using name locator
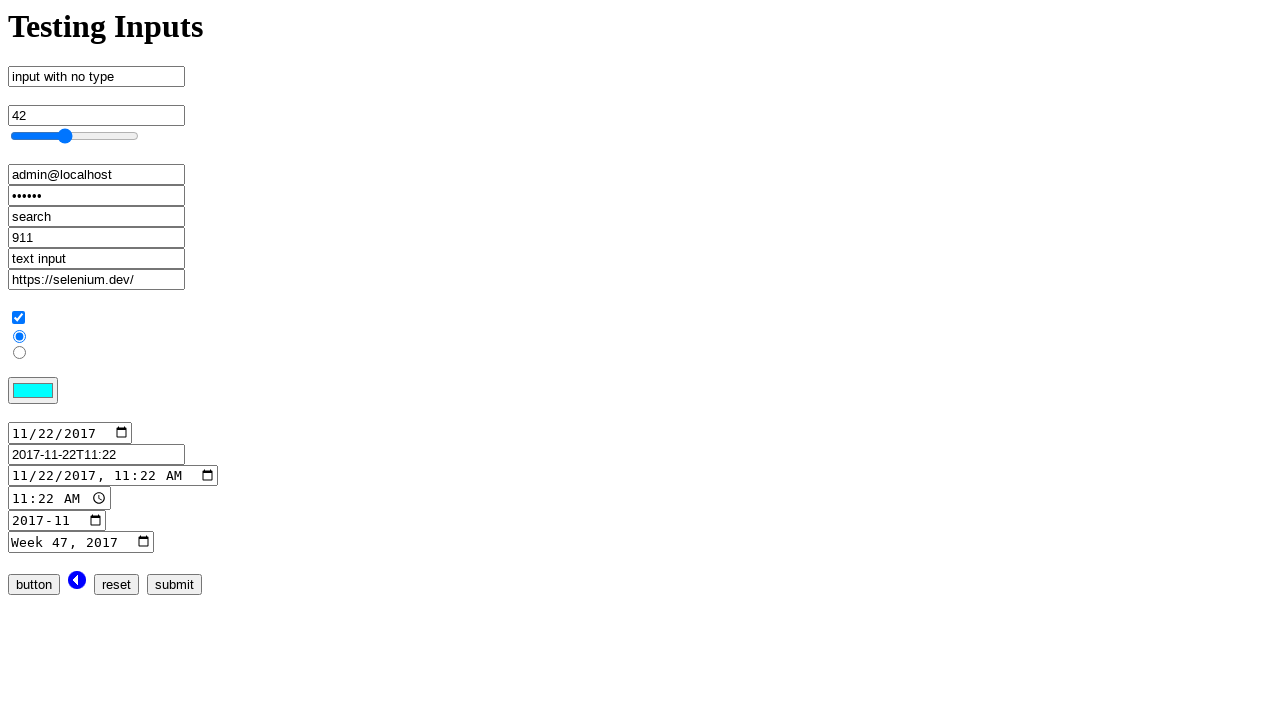

Verified checkbox input element is visible using XPath locator
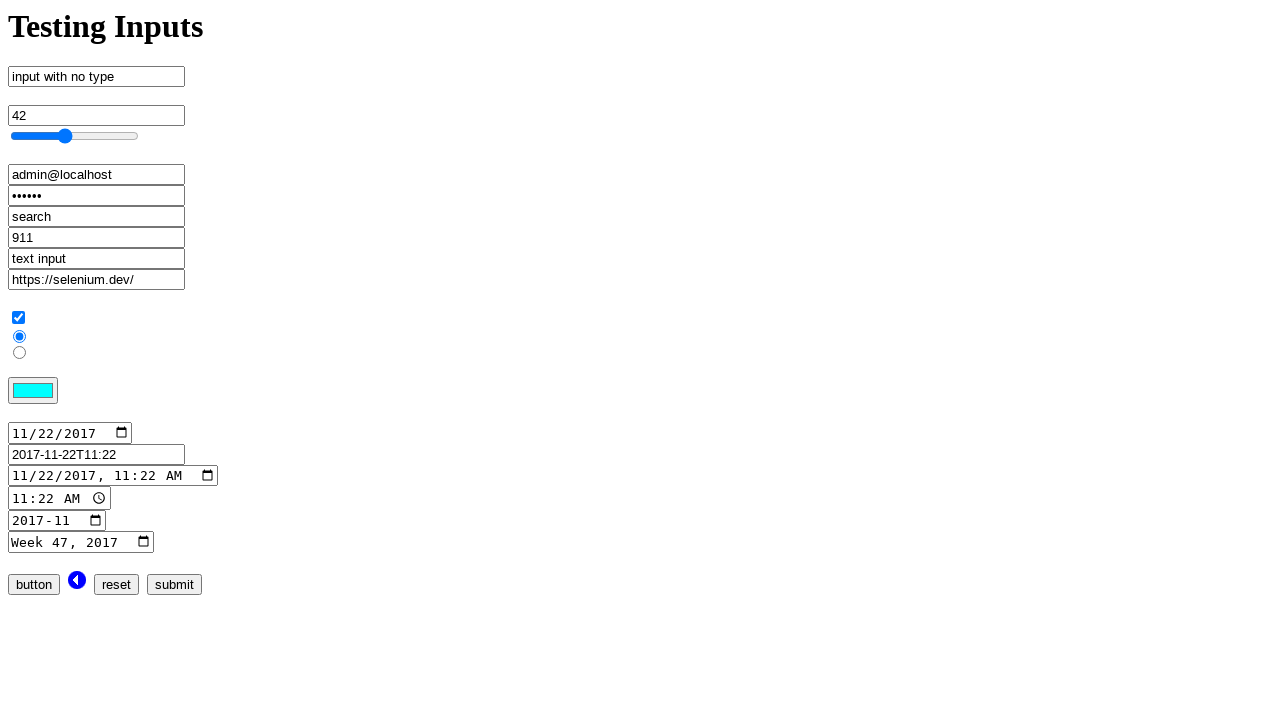

Navigated to mouse interaction page
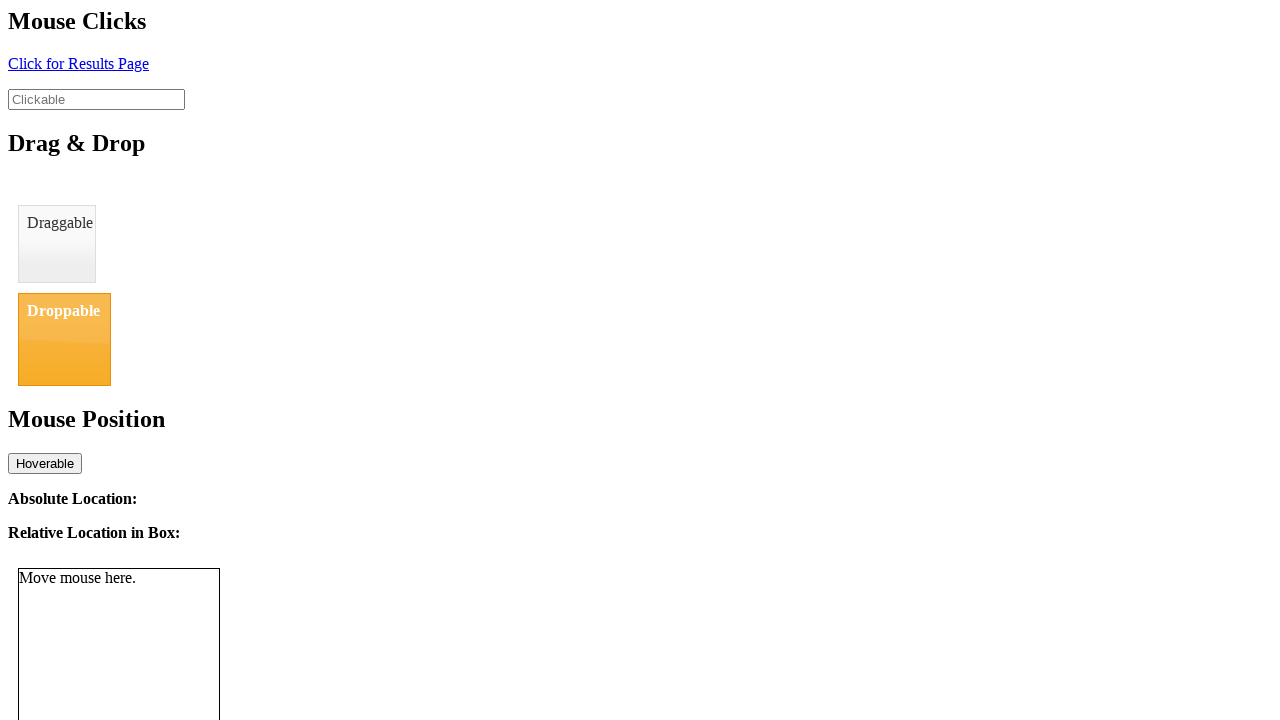

Verified element with id='click' is visible using ID locator
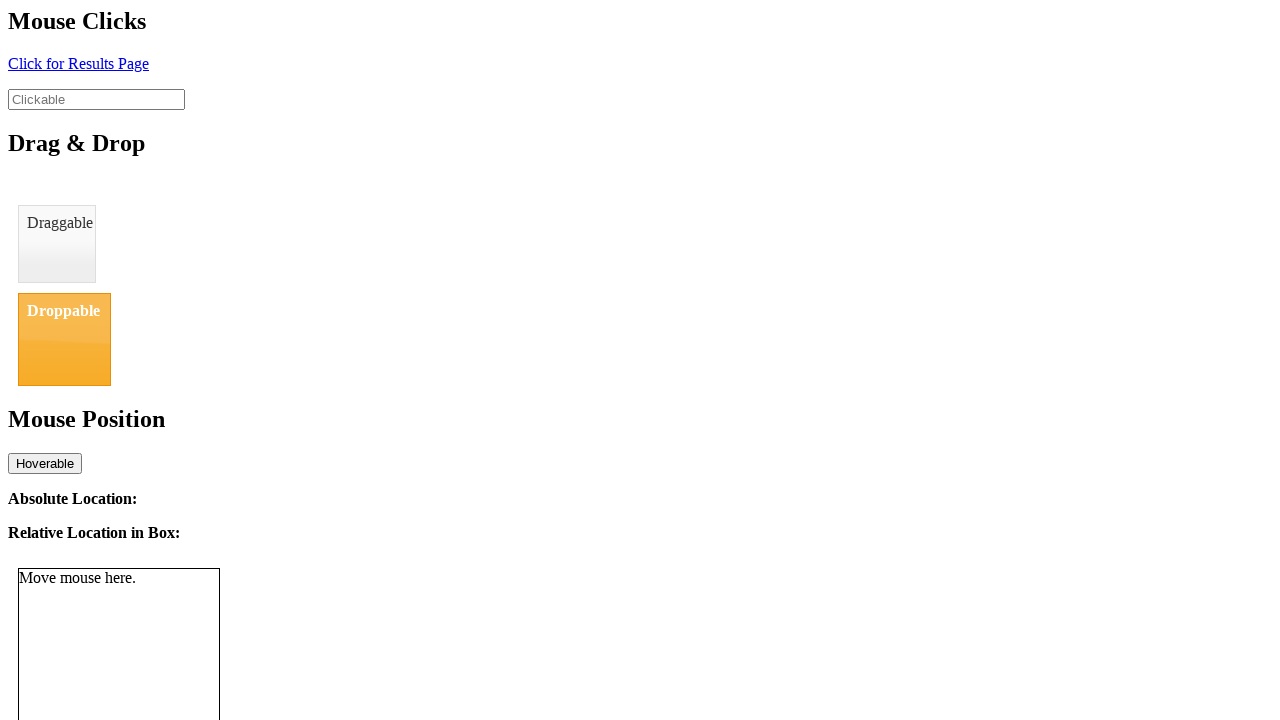

Verified link with exact text 'Click for Results Page' is visible using LinkText locator
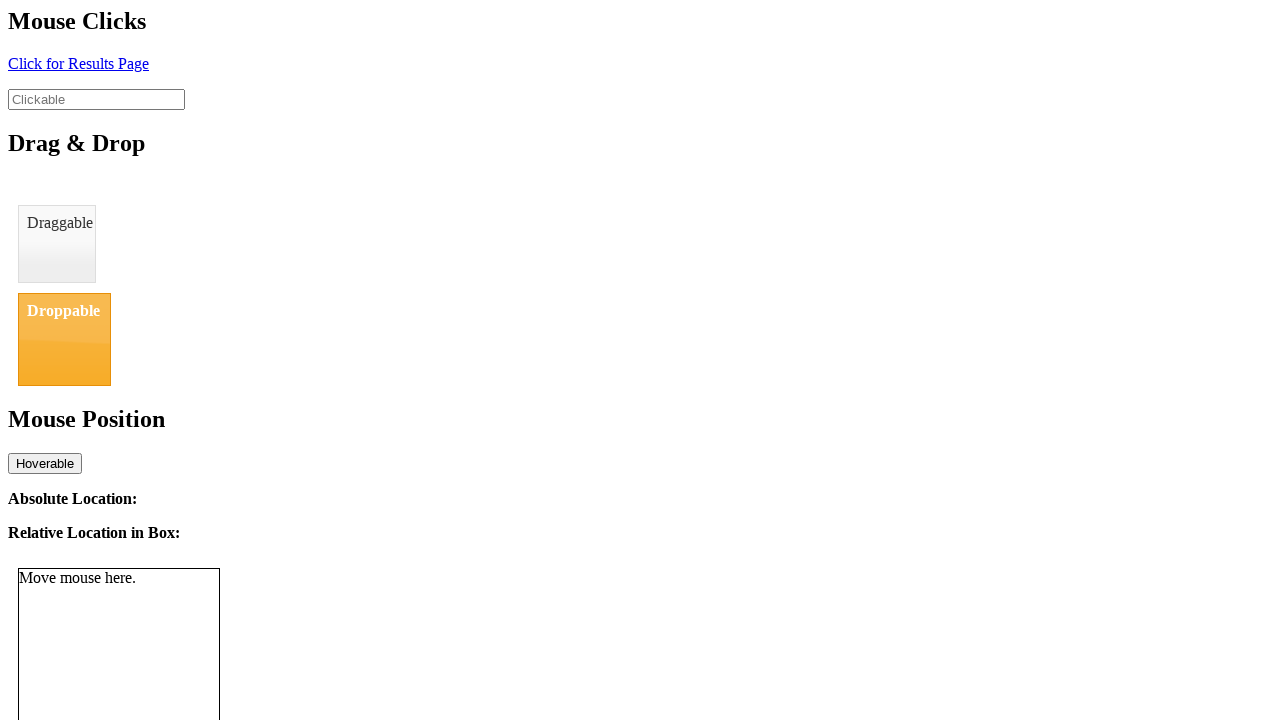

Verified link containing partial text 'Click for Result' is visible using PartialLinkText locator
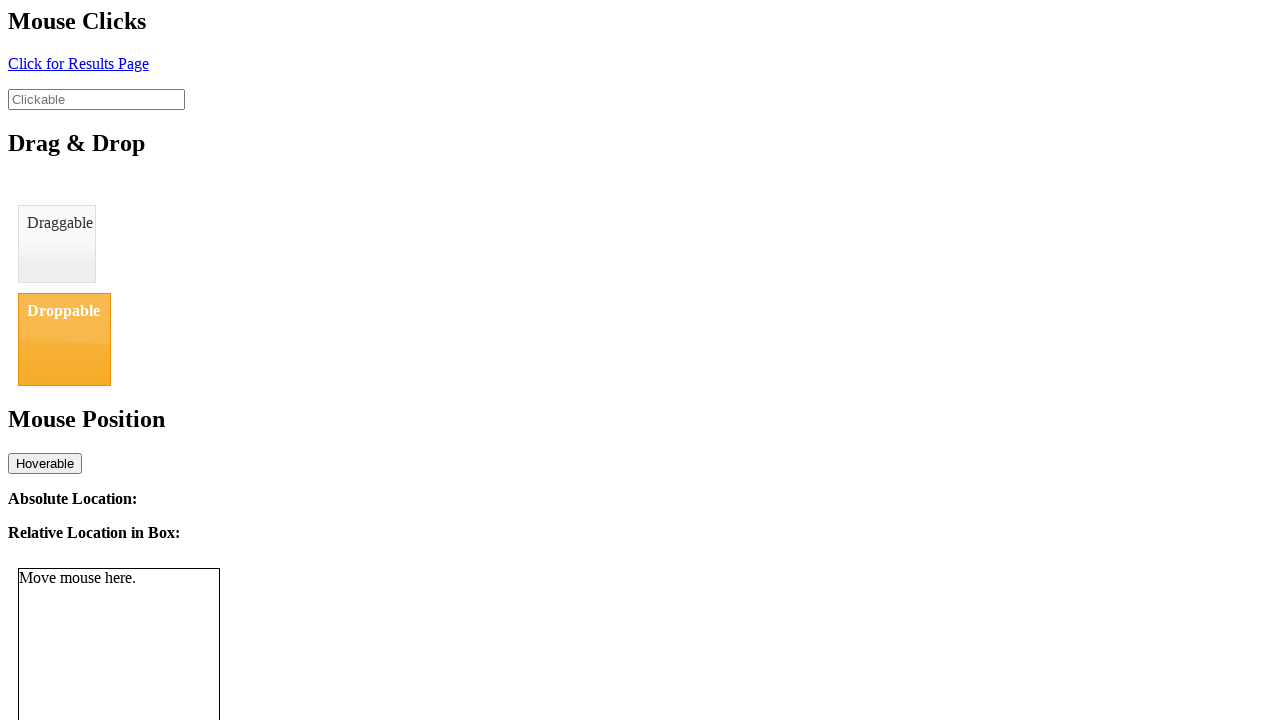

Verified element with class 'ui-droppable' is visible using class locator
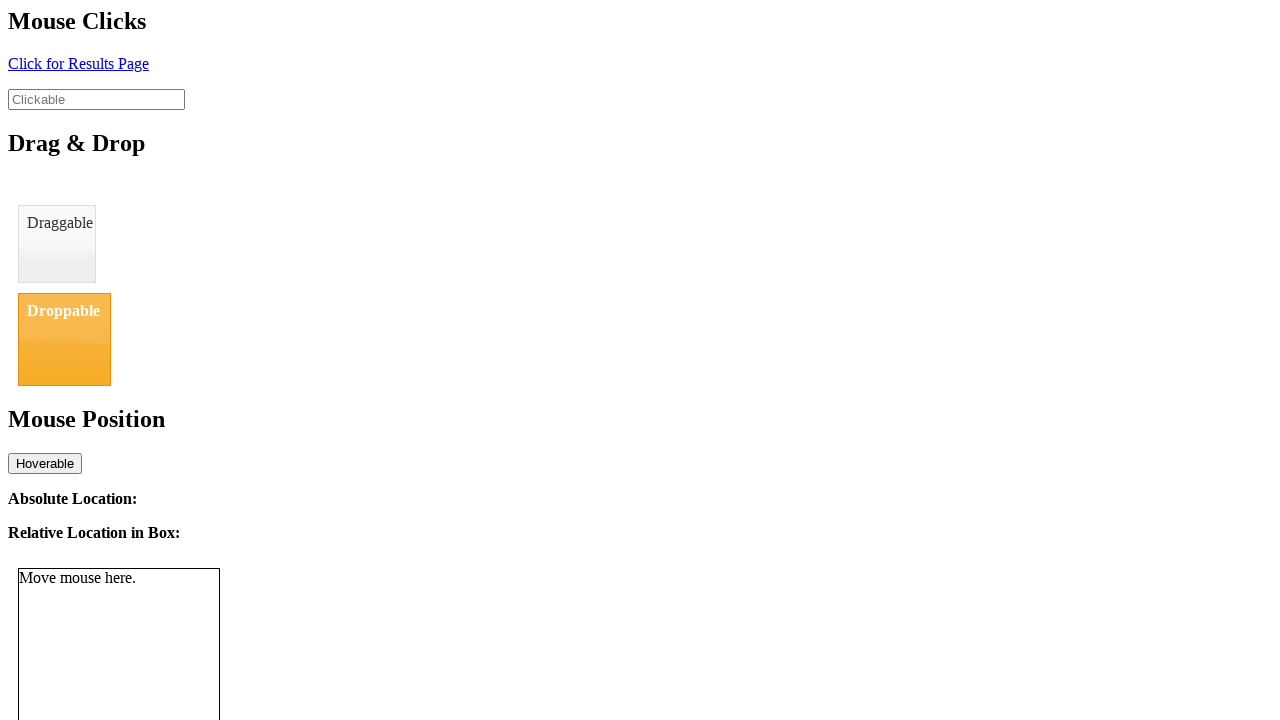

Verified element with combined classes 'ui-widget-header' and 'ui-droppable' is visible using CSS locator
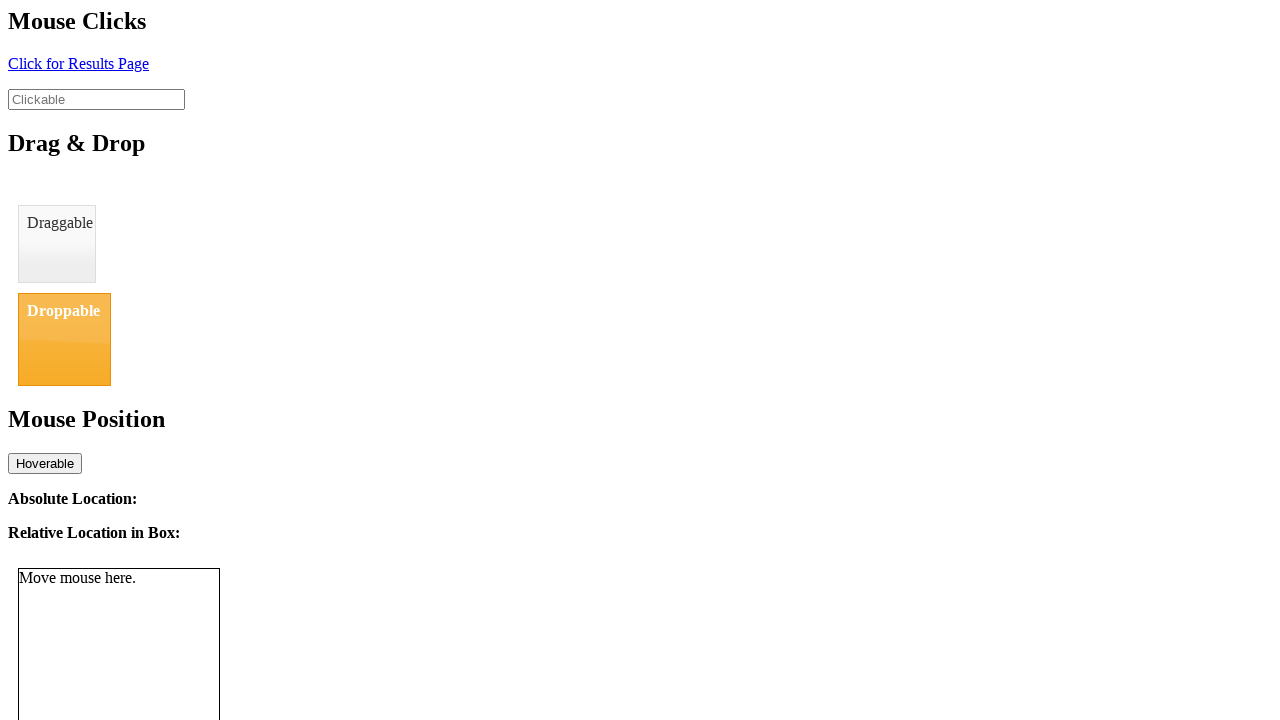

Verified first anchor tag element is visible using tag locator
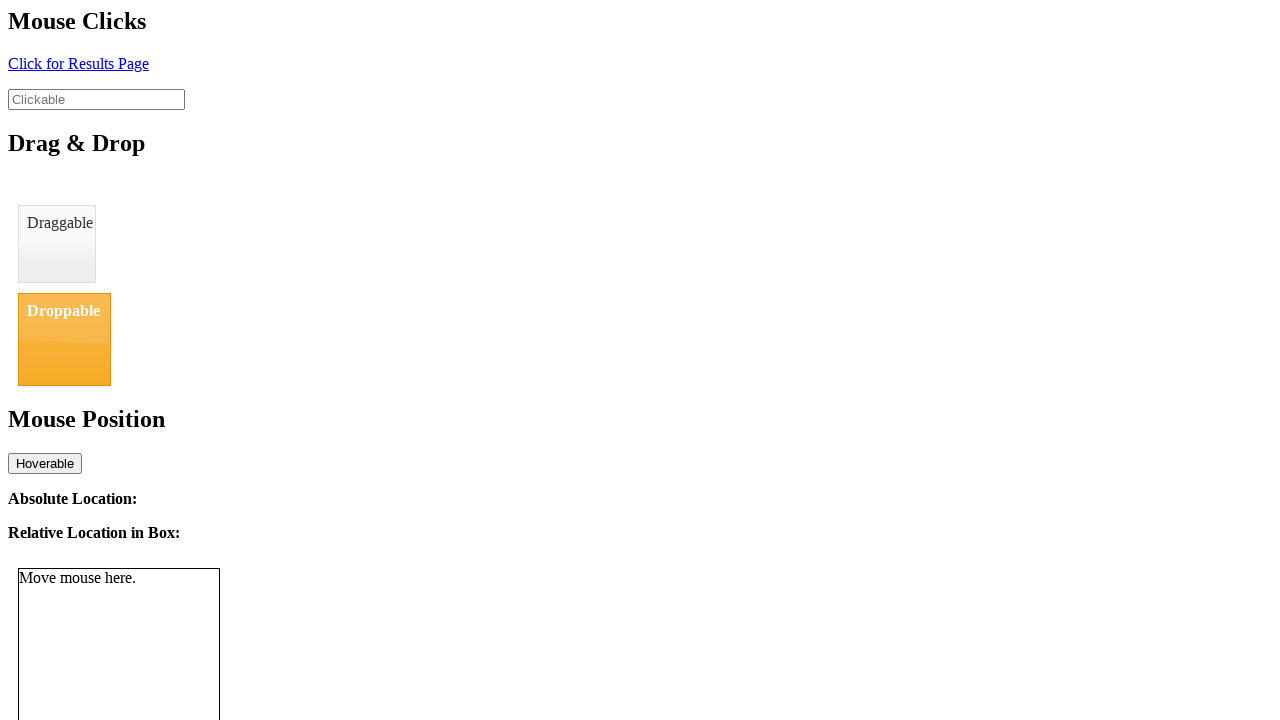

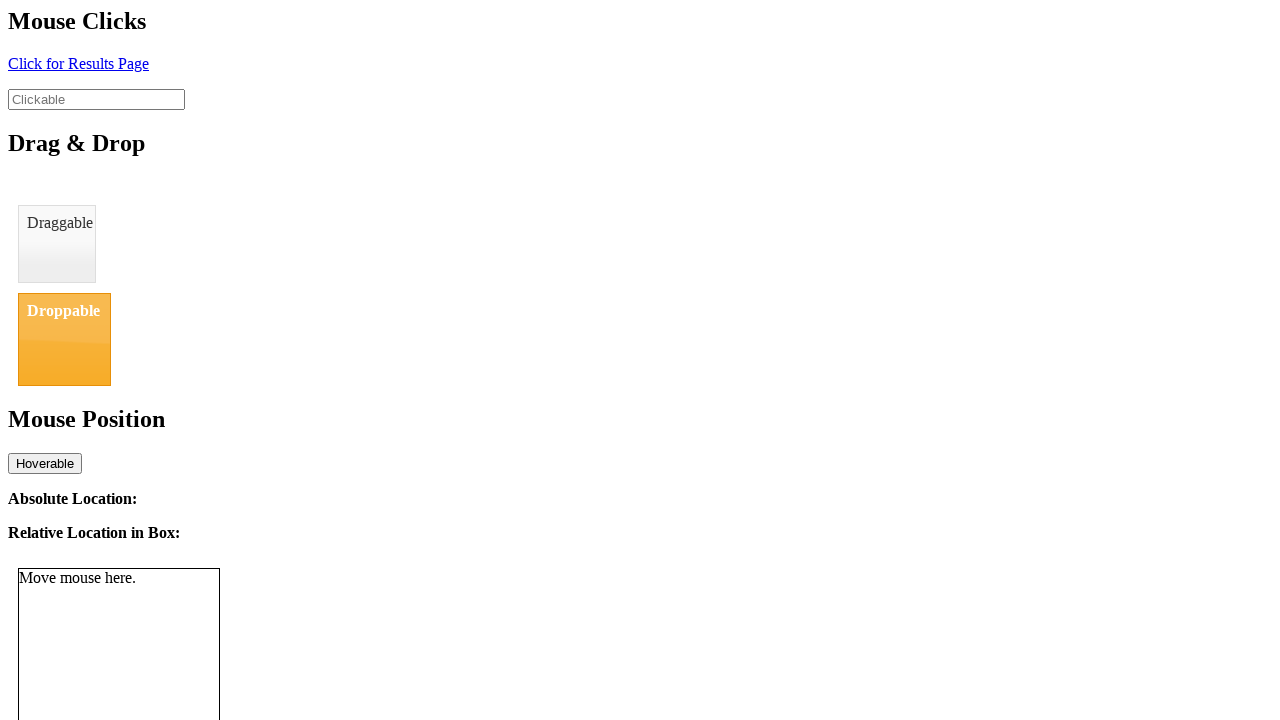